Tests checkbox functionality by clicking to select and deselect a checkbox, and verifies the total number of checkboxes on the page

Starting URL: https://rahulshettyacademy.com/AutomationPractice/

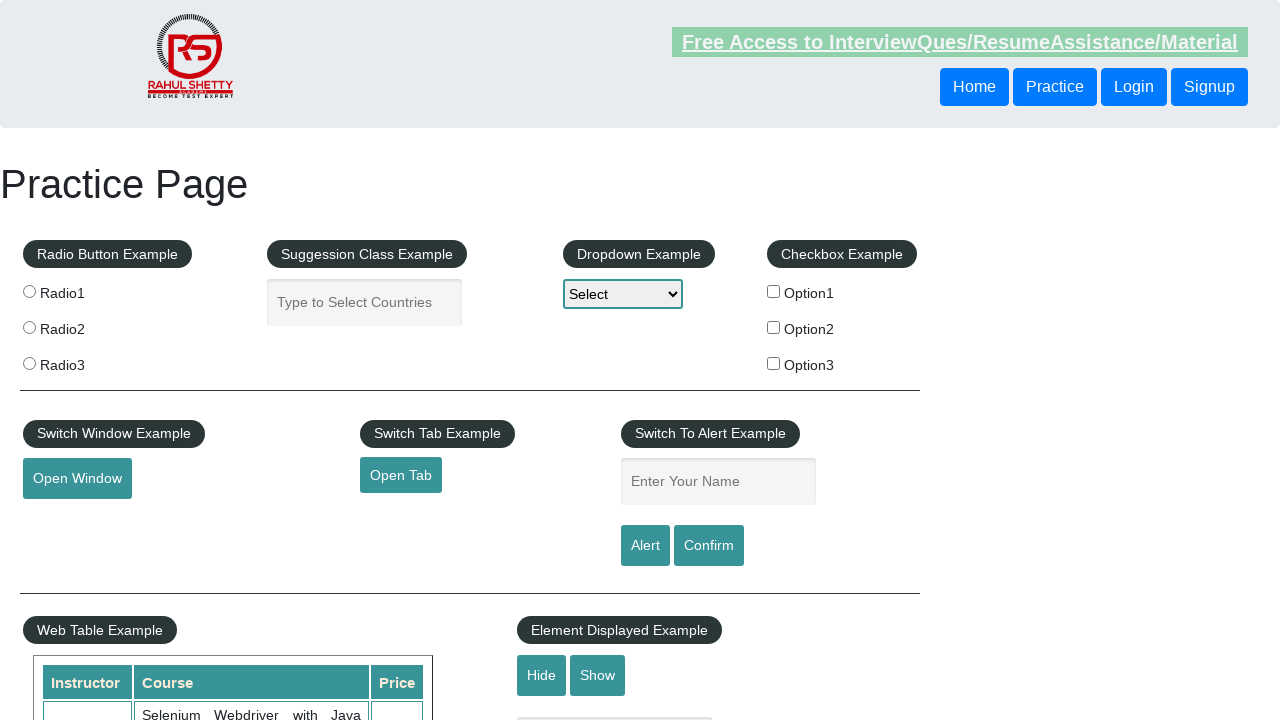

Clicked checkbox option 1 to select it at (774, 291) on #checkBoxOption1
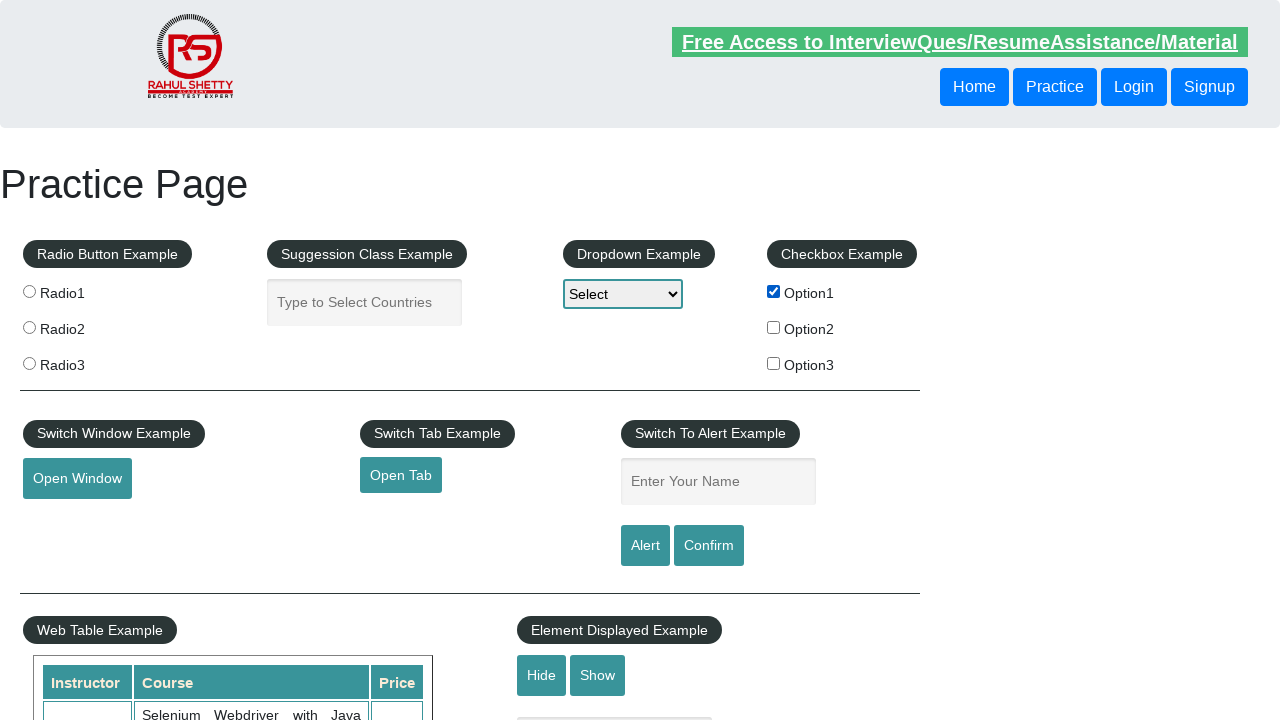

Verified checkbox option 1 is selected
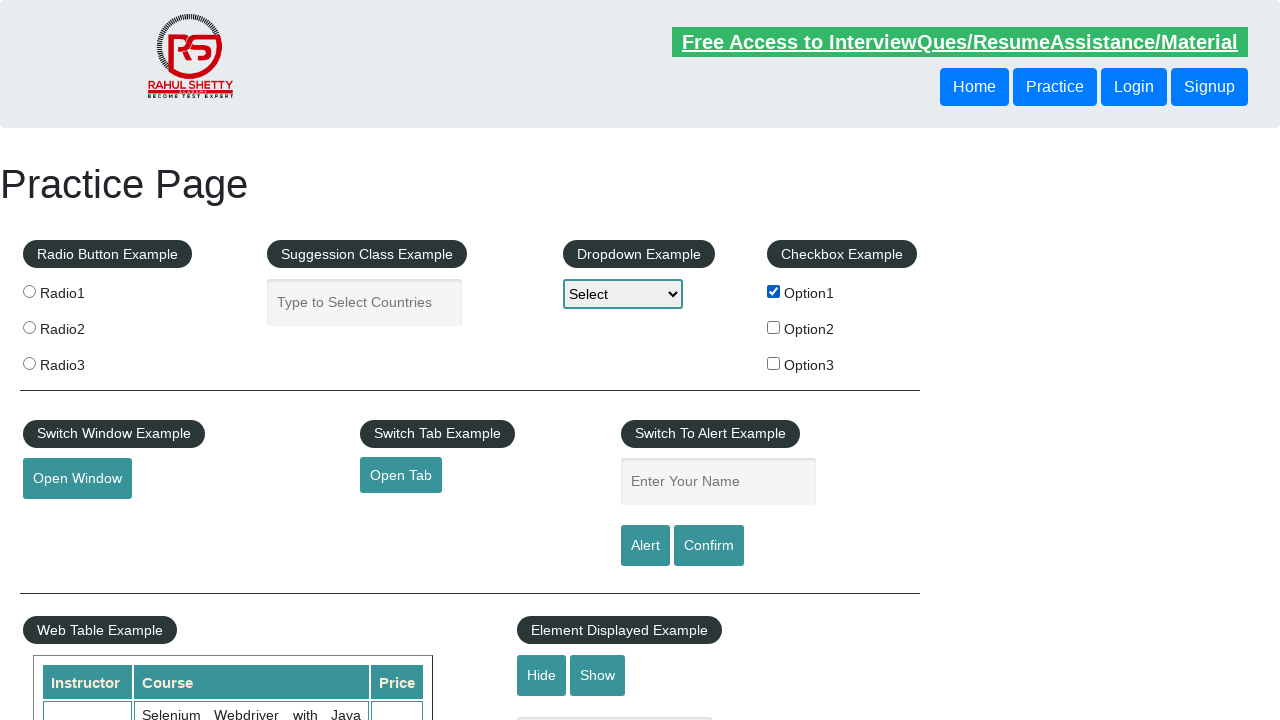

Clicked checkbox option 1 again to deselect it at (774, 291) on #checkBoxOption1
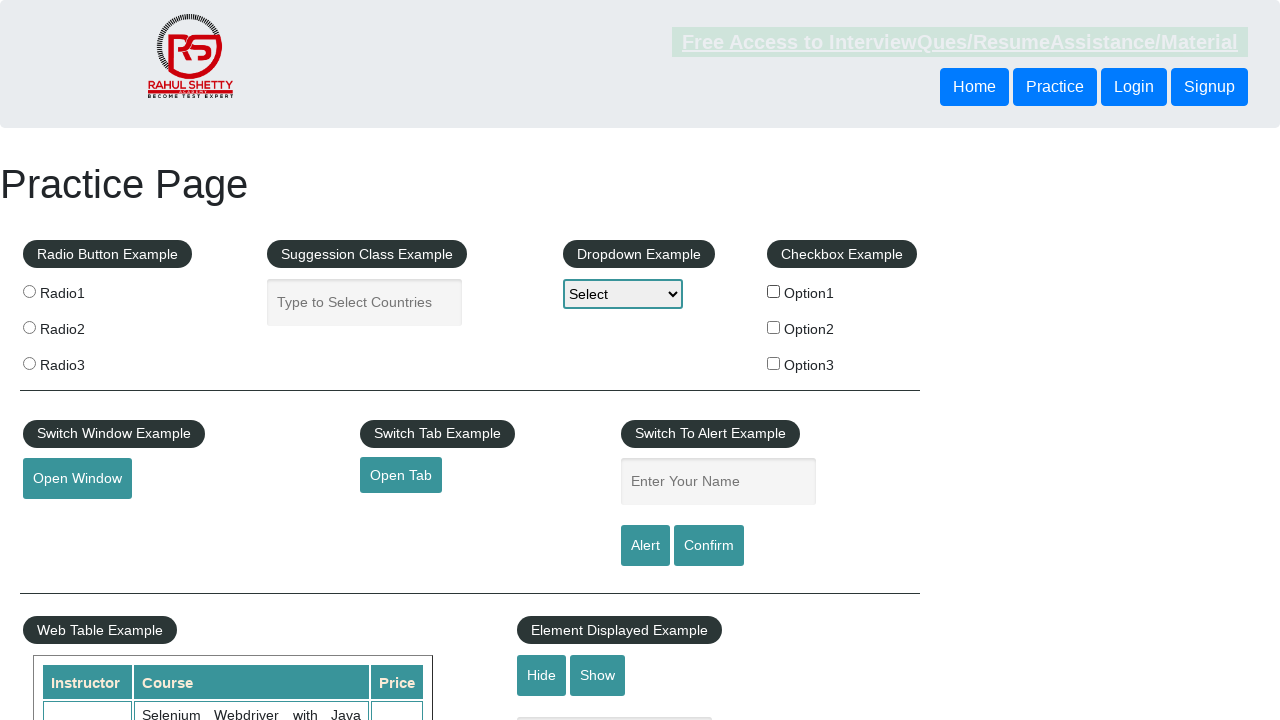

Verified checkbox option 1 is no longer selected
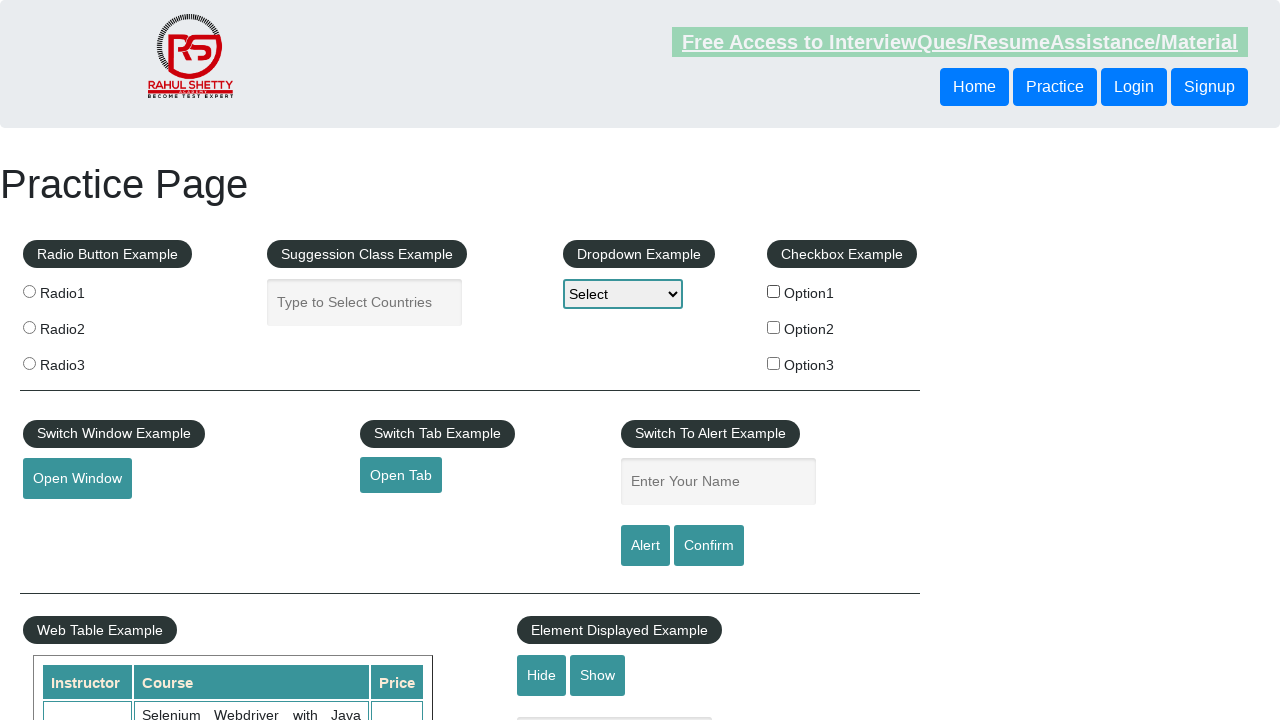

Counted total checkboxes on the page
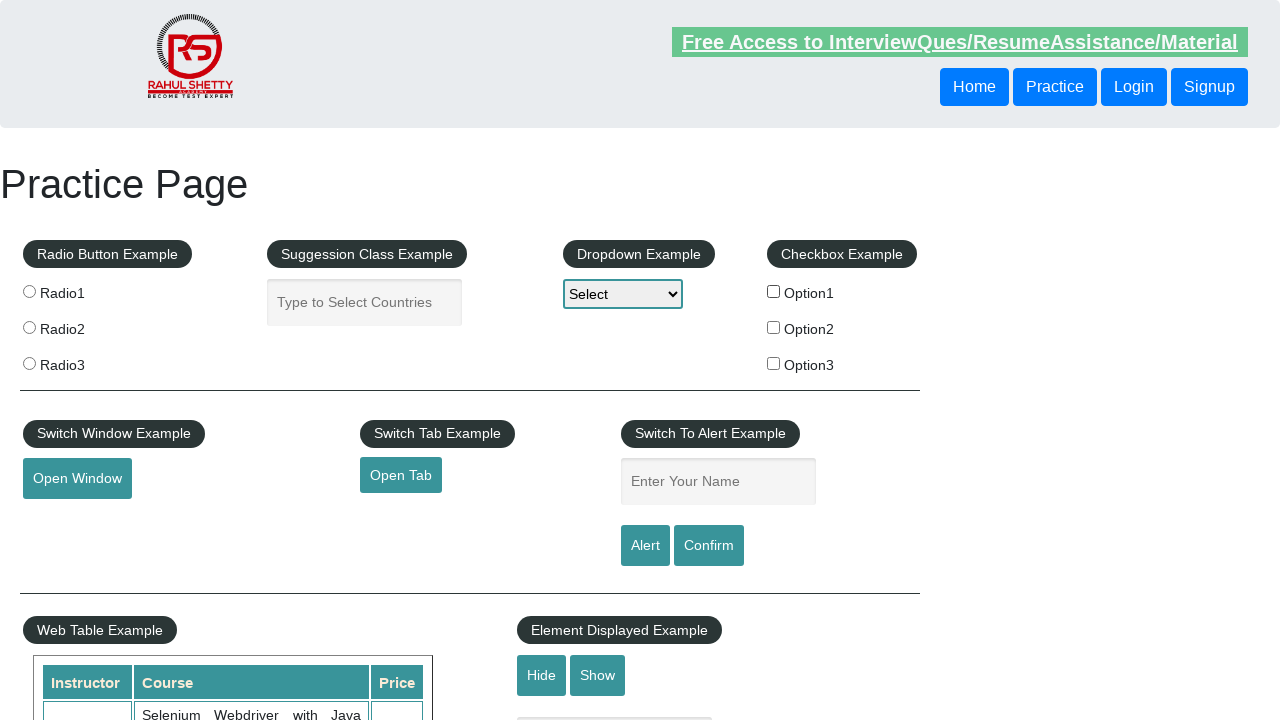

Verified total checkbox count is 3
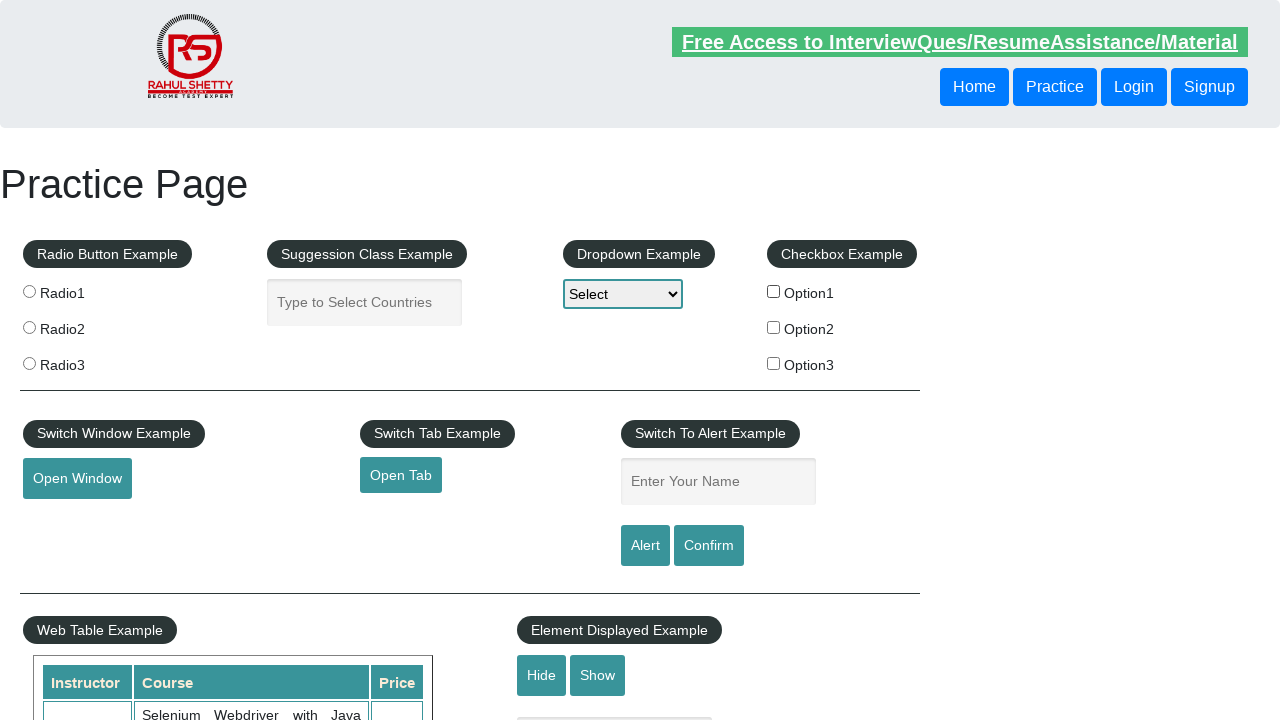

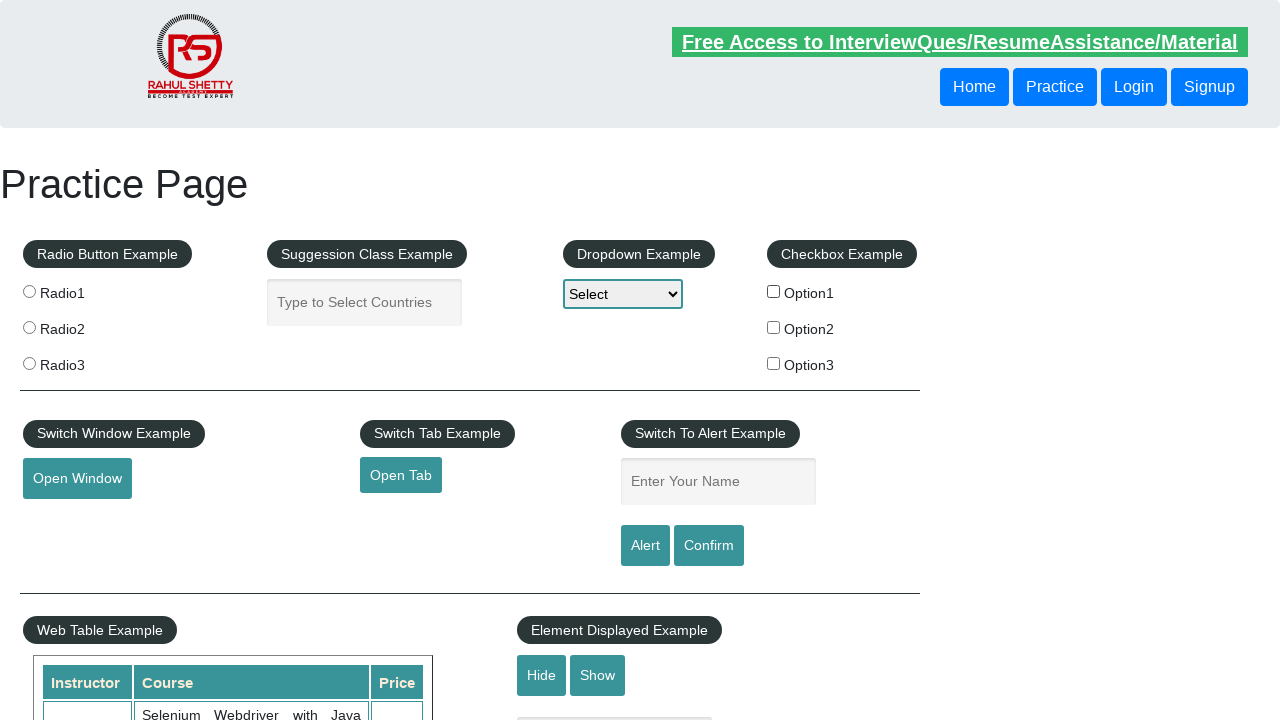